Adds two tasks to a todo list application and verifies they are displayed correctly

Starting URL: https://todomvc.com/examples/react/dist/

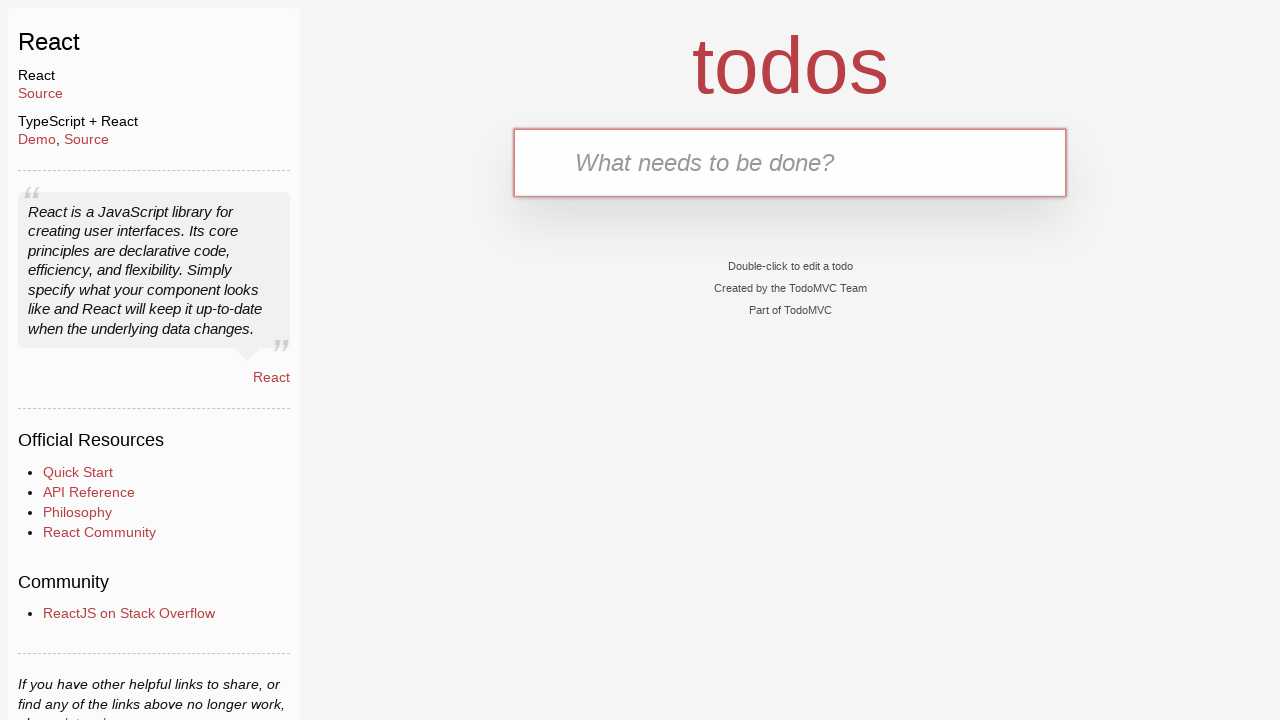

Navigated to TodoMVC React application
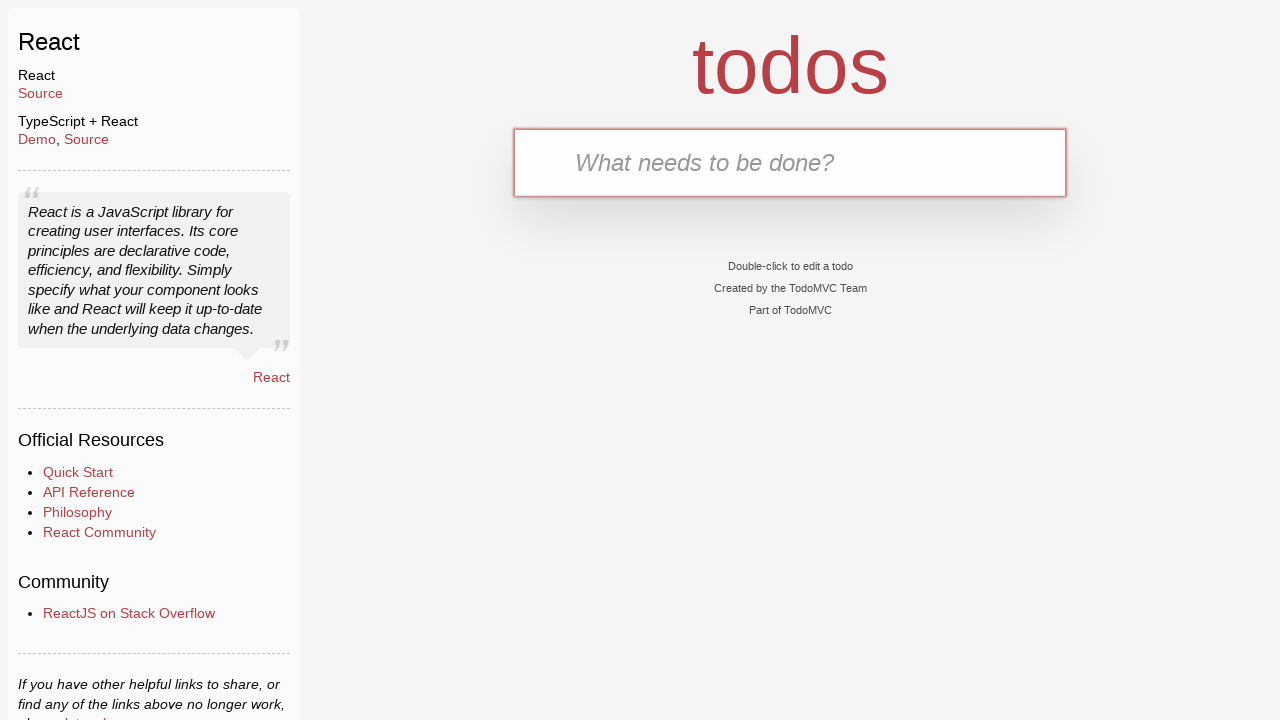

Verified page title is 'TodoMVC: React'
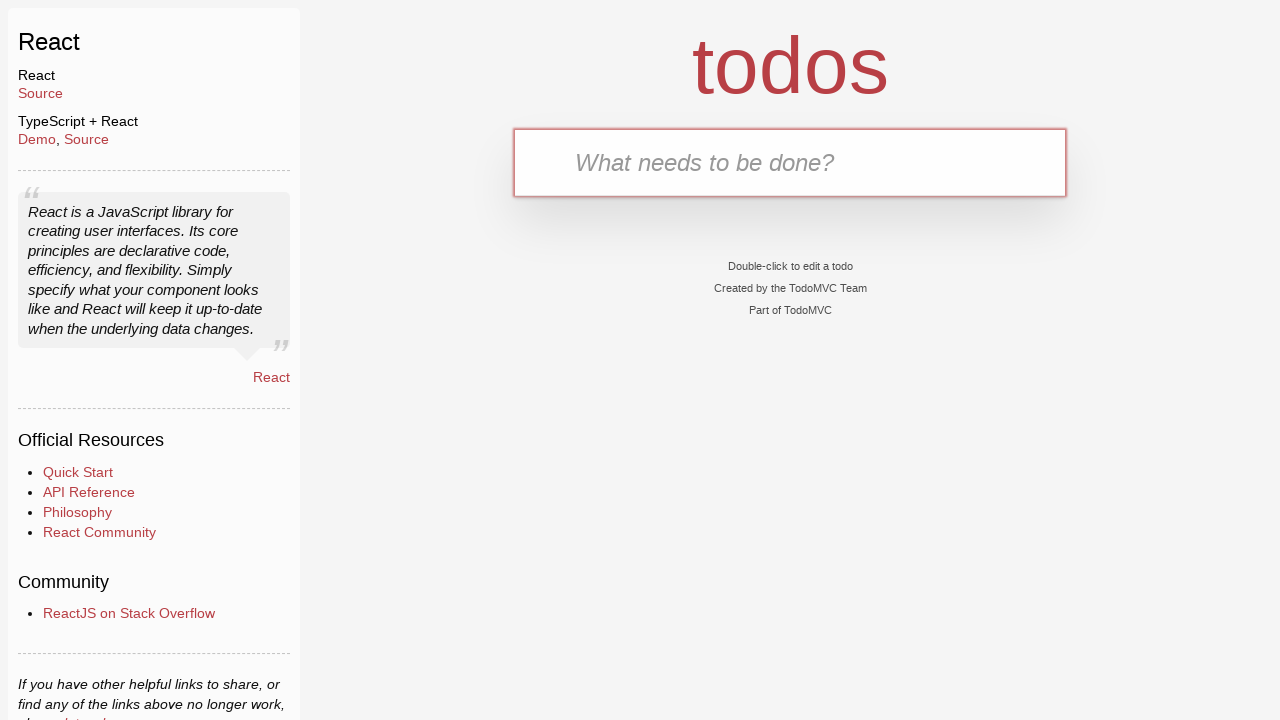

Filled new todo input with 'Go to the supermarket' on .new-todo
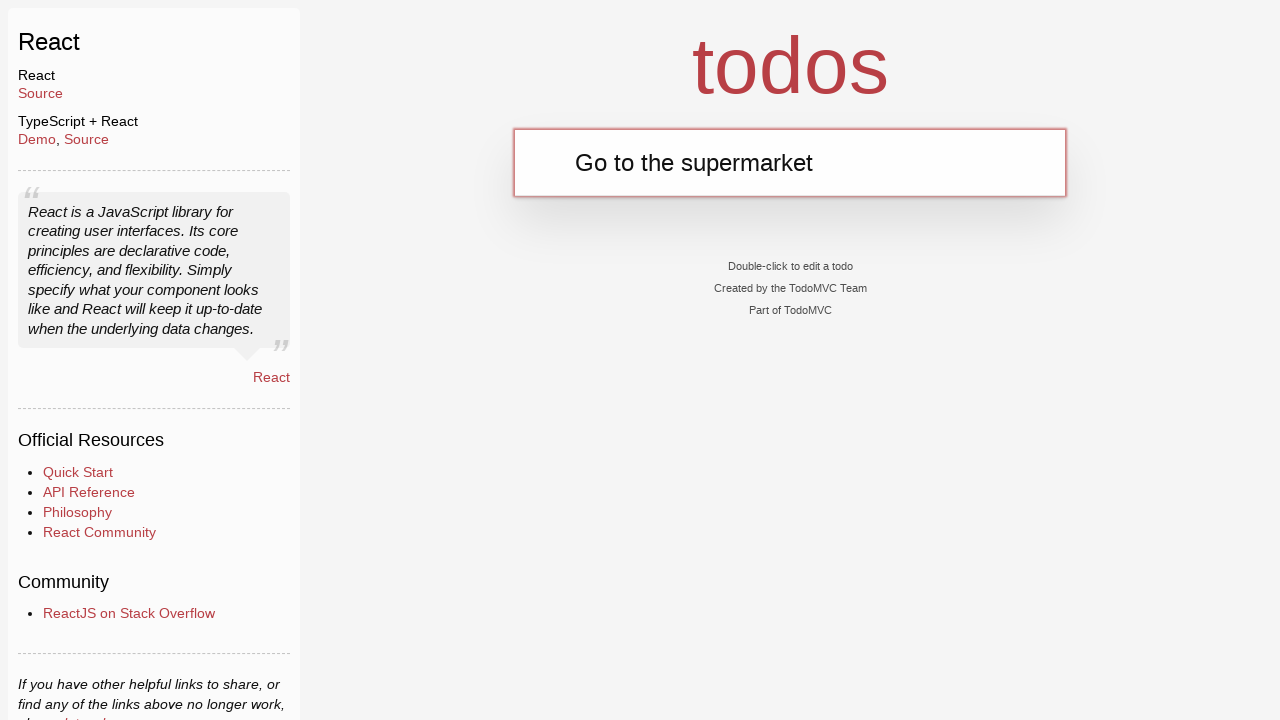

Pressed Enter to add first task on .new-todo
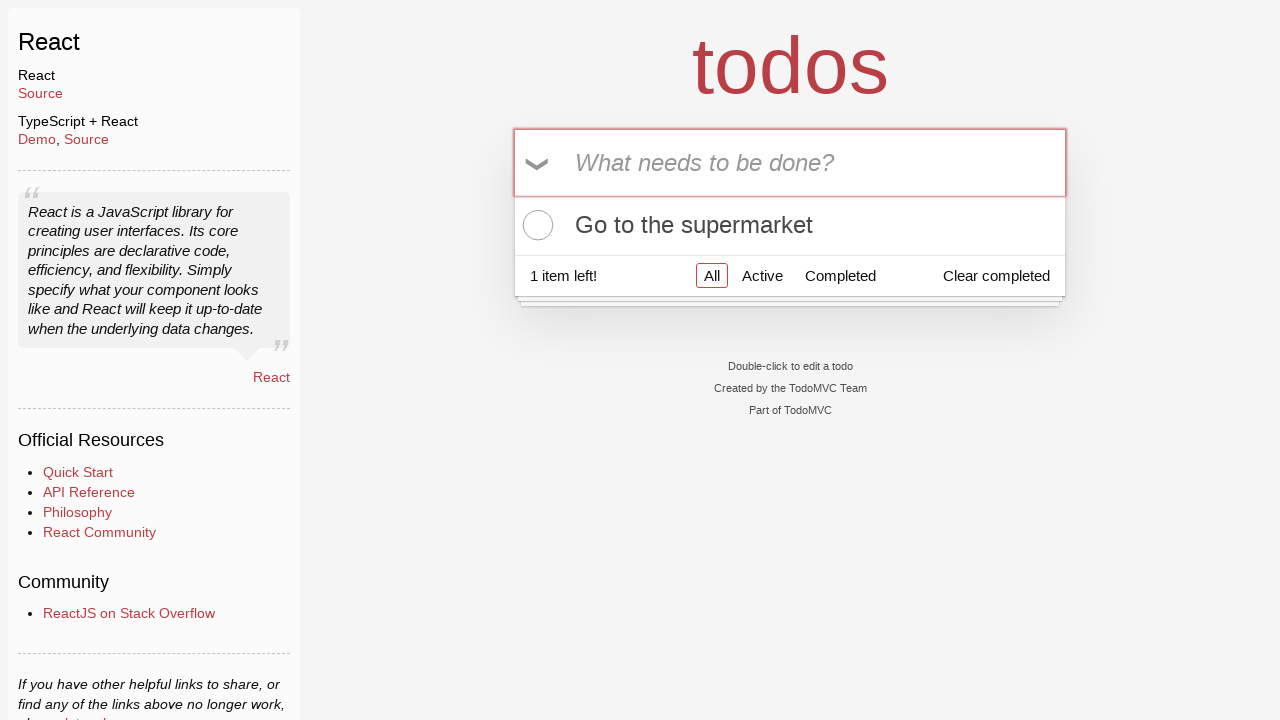

Filled new todo input with 'Read a book' on .new-todo
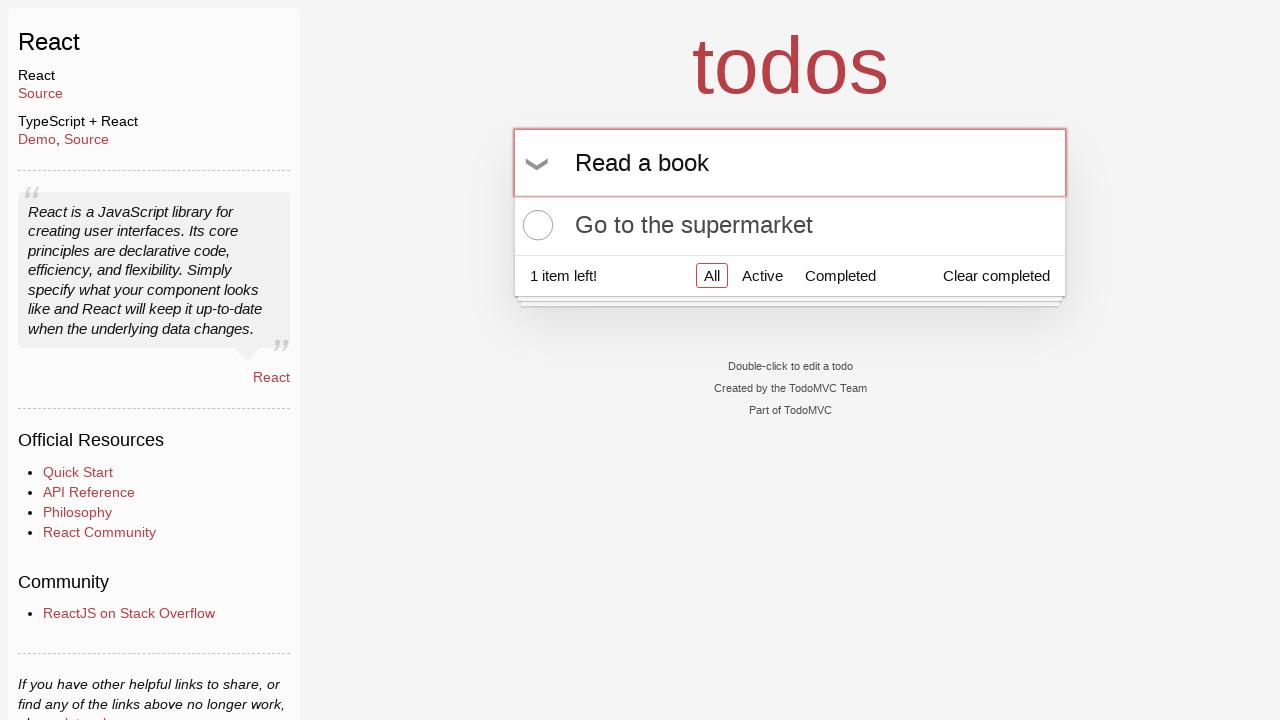

Pressed Enter to add second task on .new-todo
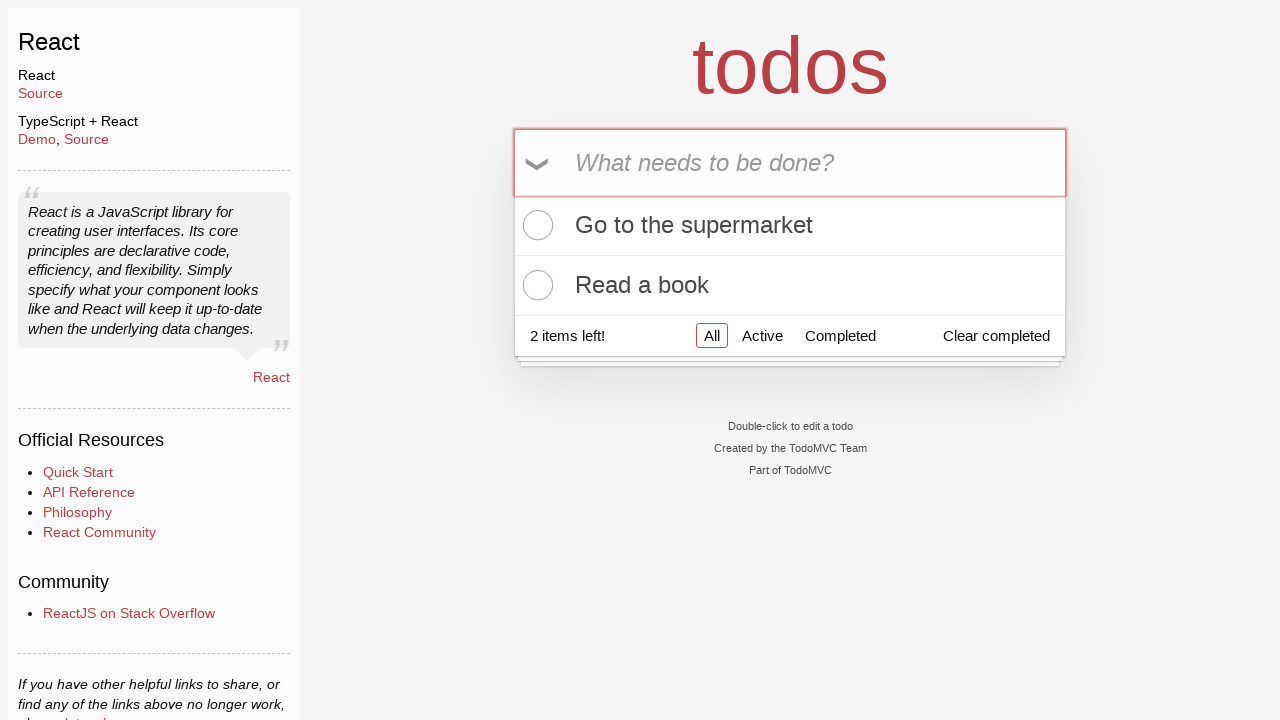

Retrieved all task labels from the todo list
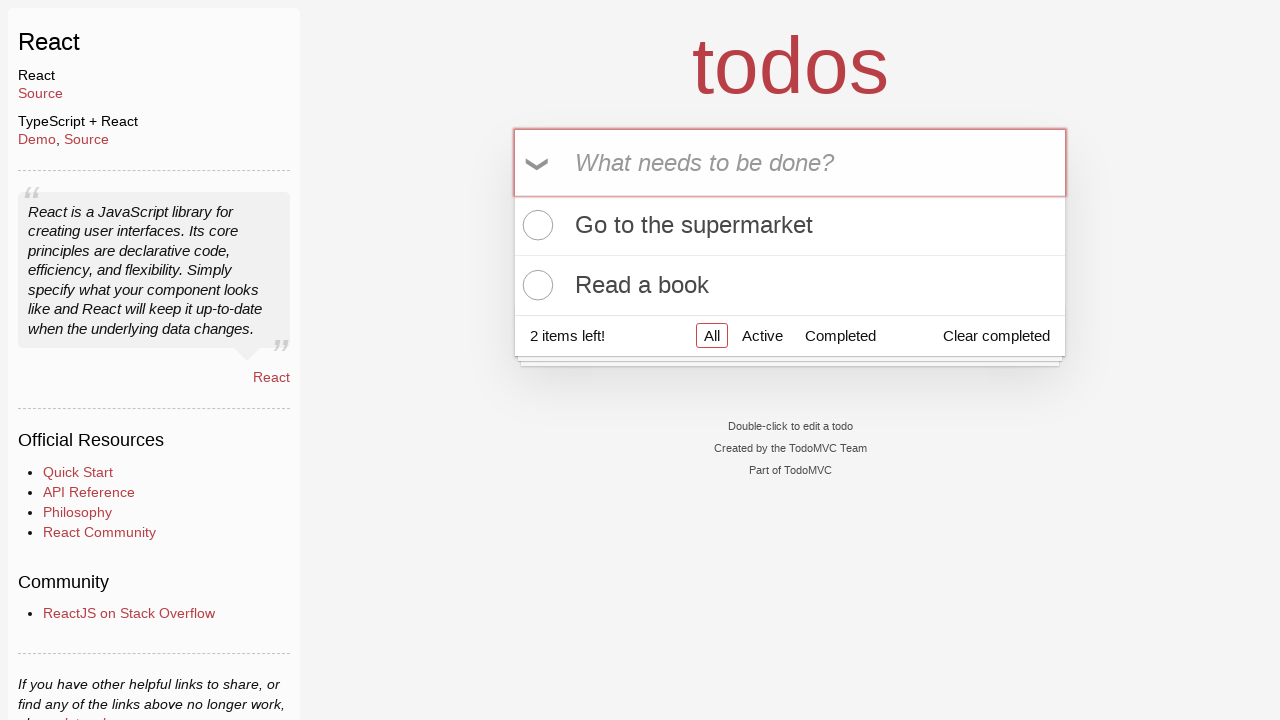

Verified first task 'Go to the supermarket' is displayed correctly
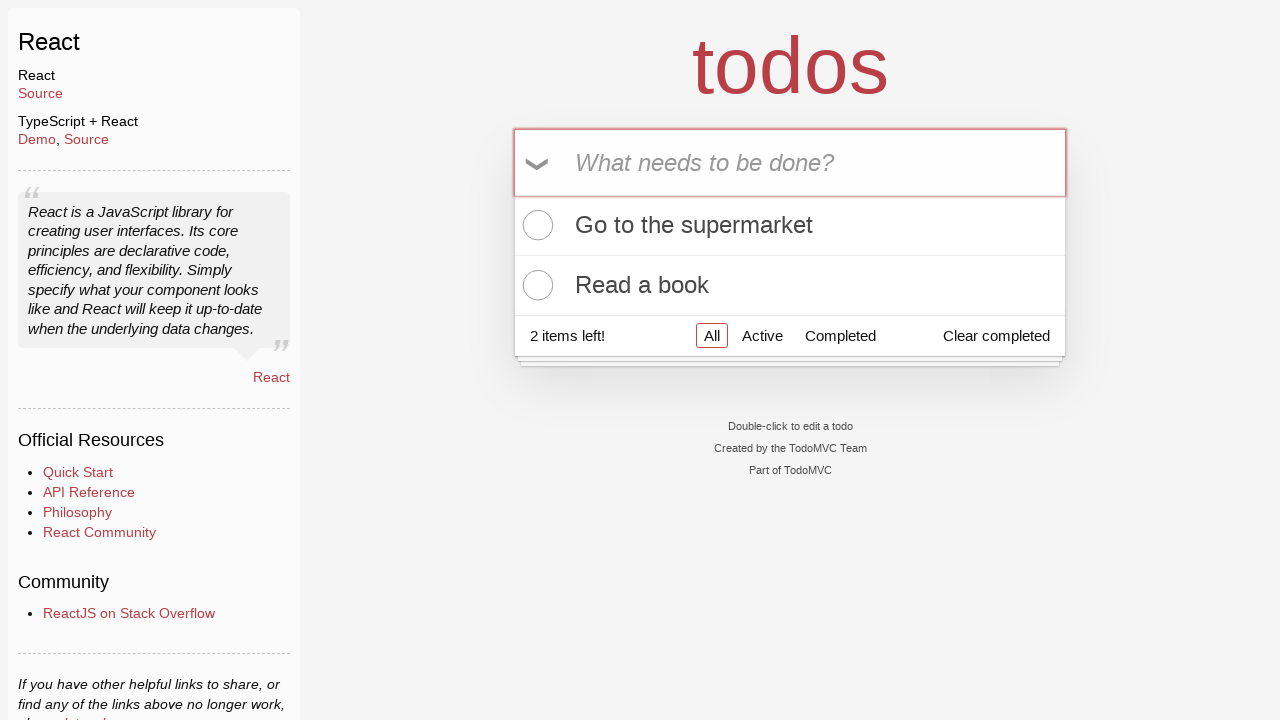

Verified second task 'Read a book' is displayed correctly
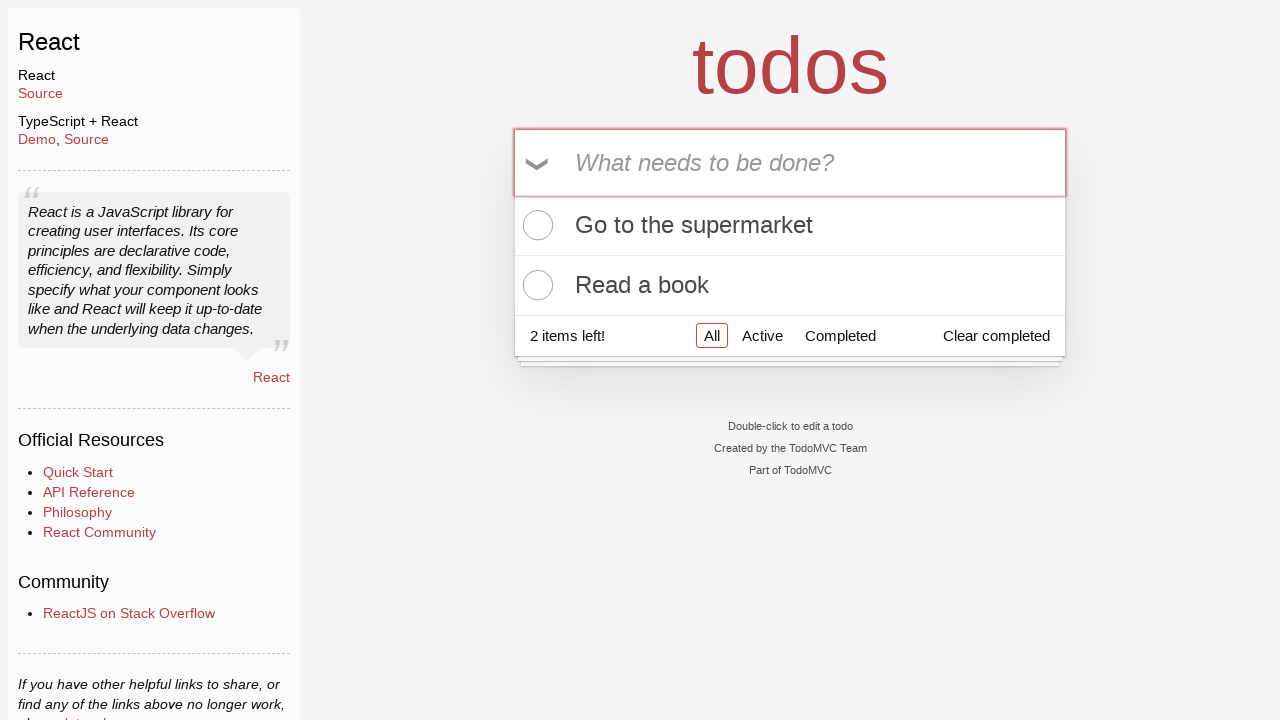

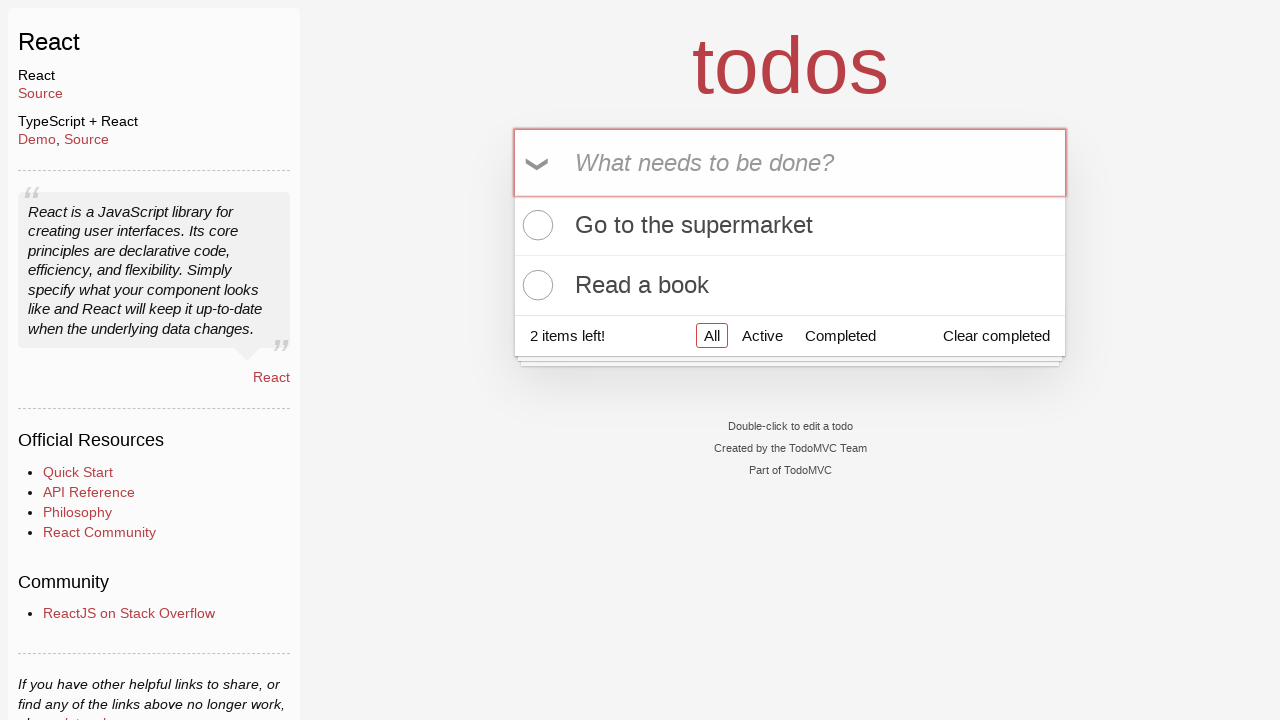